Tests dropdown selection functionality by selecting options using different methods - by index, by value, and by visible text

Starting URL: https://the-internet.herokuapp.com/dropdown

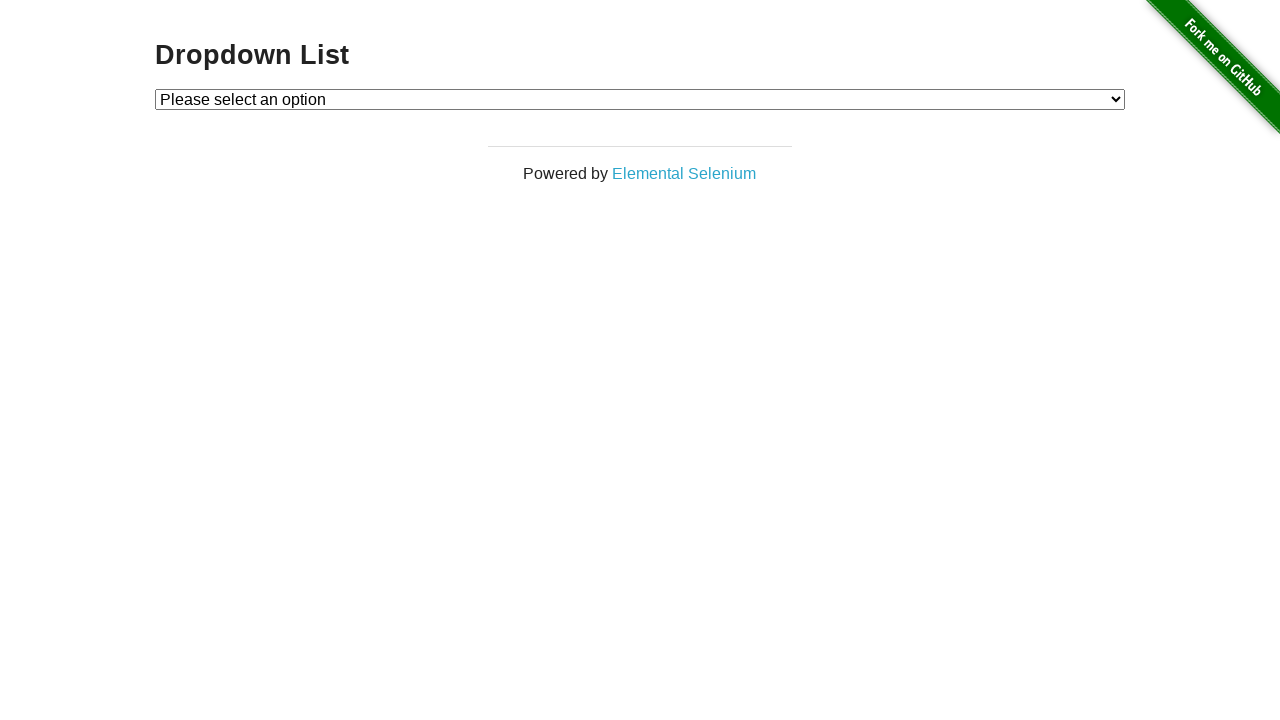

Located dropdown element with id 'dropdown'
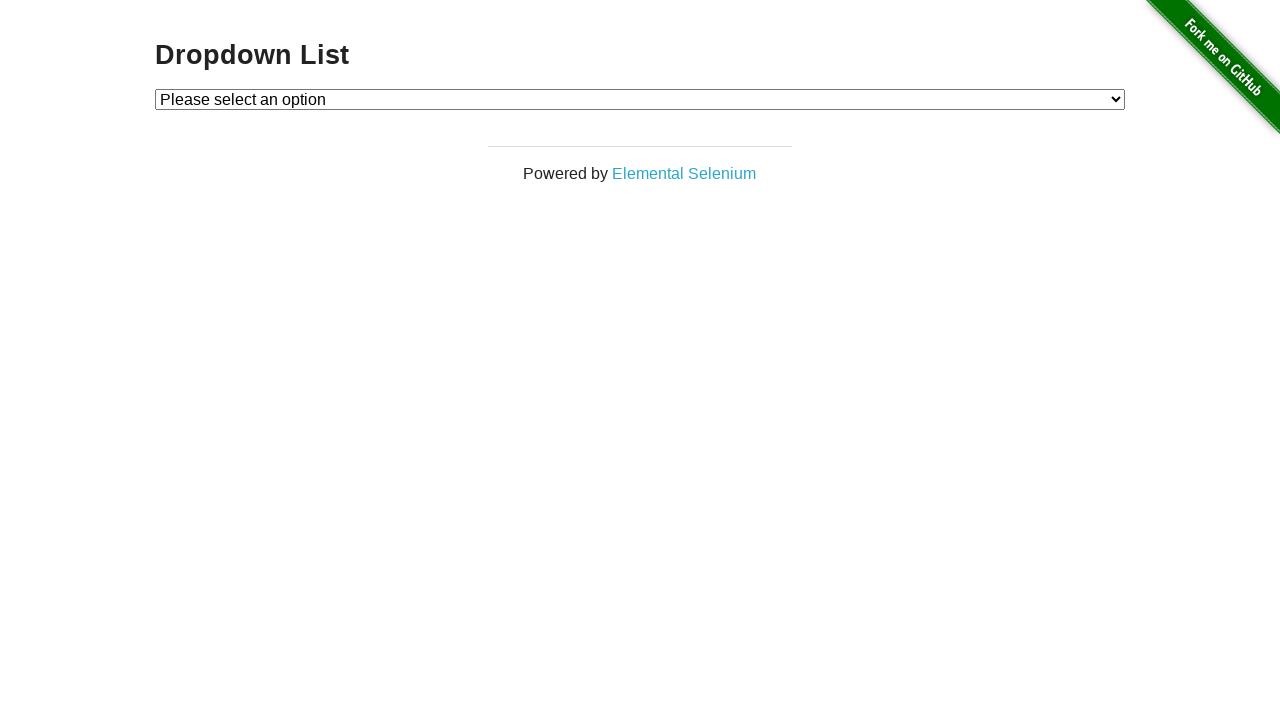

Selected dropdown option by index 2 on #dropdown
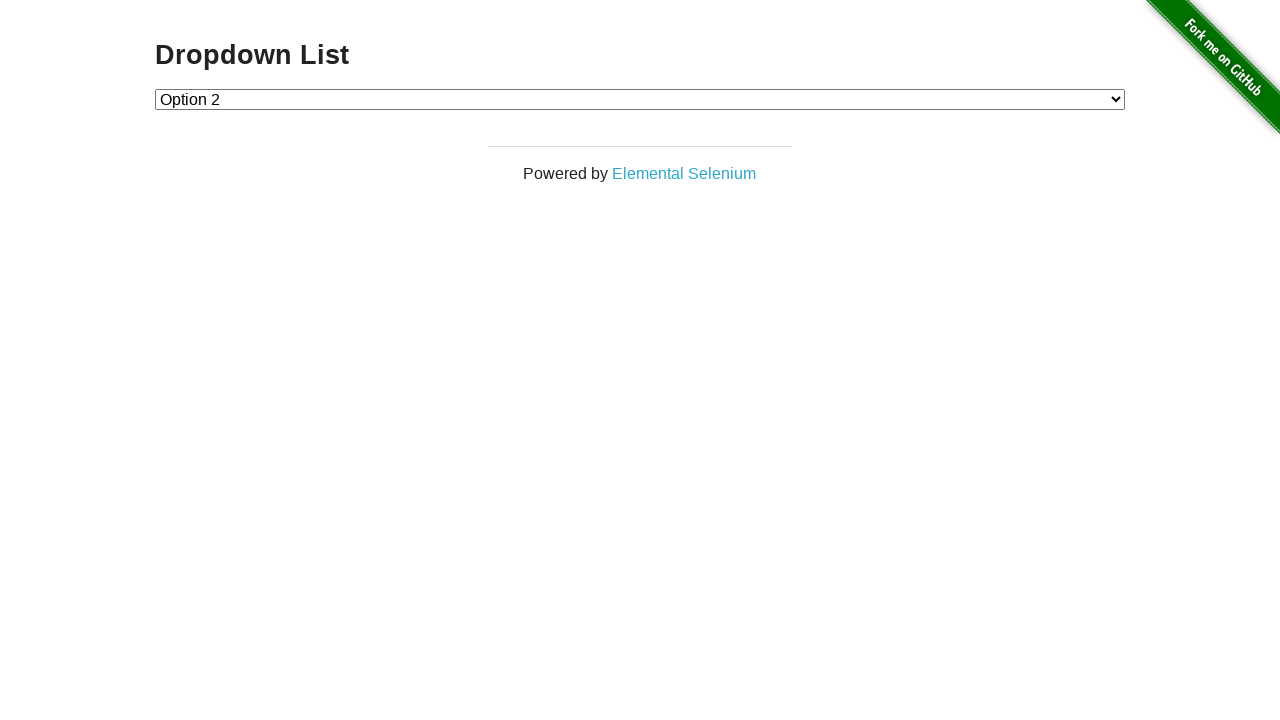

Selected dropdown option by value '1' on #dropdown
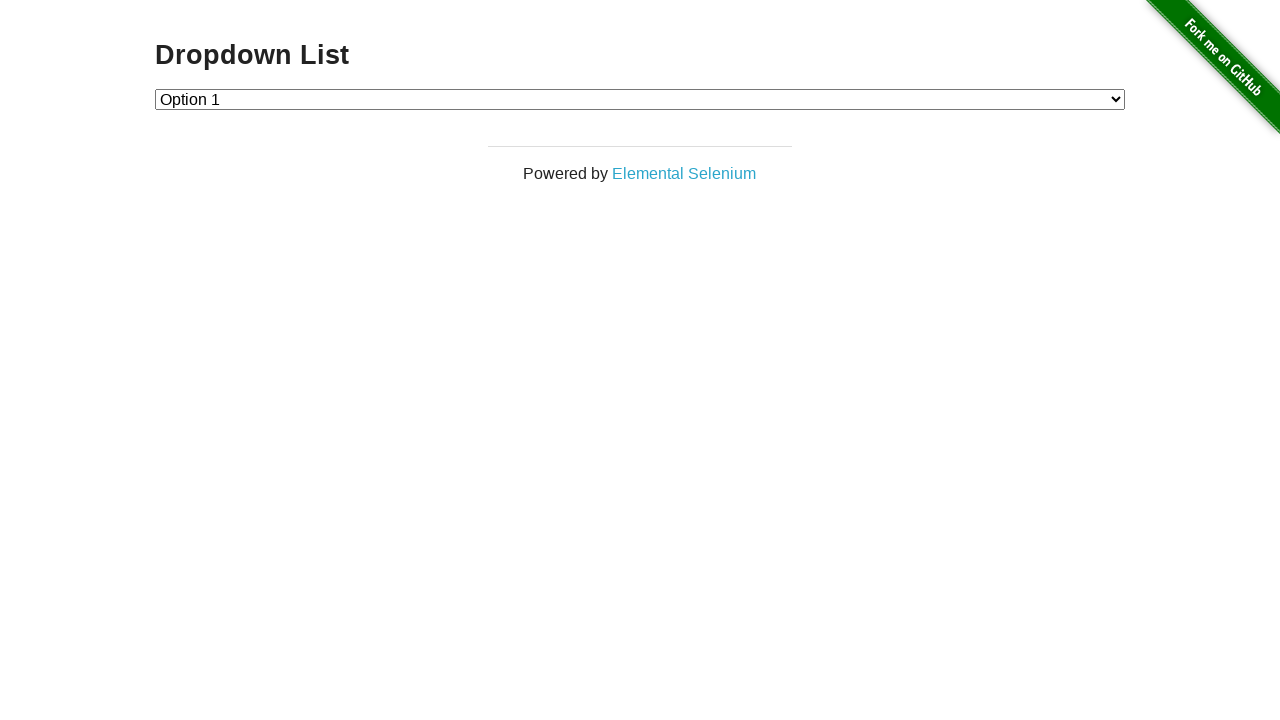

Selected dropdown option by visible text 'Option 2' on #dropdown
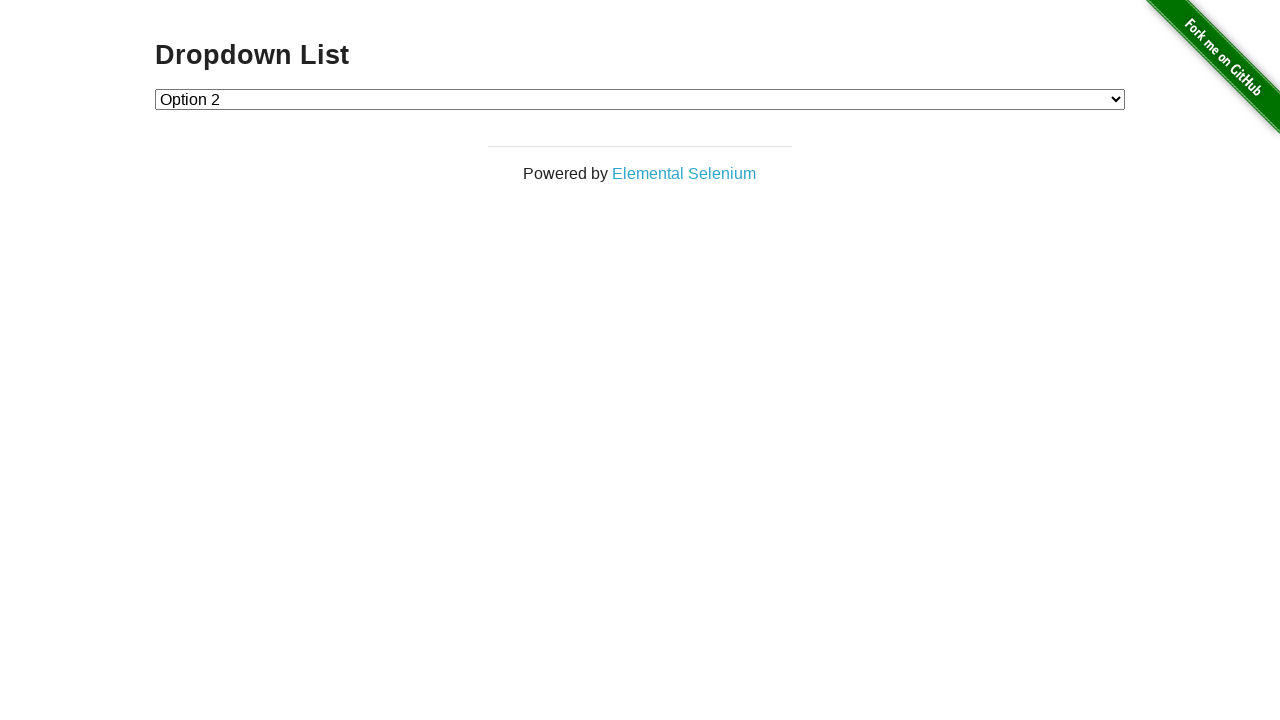

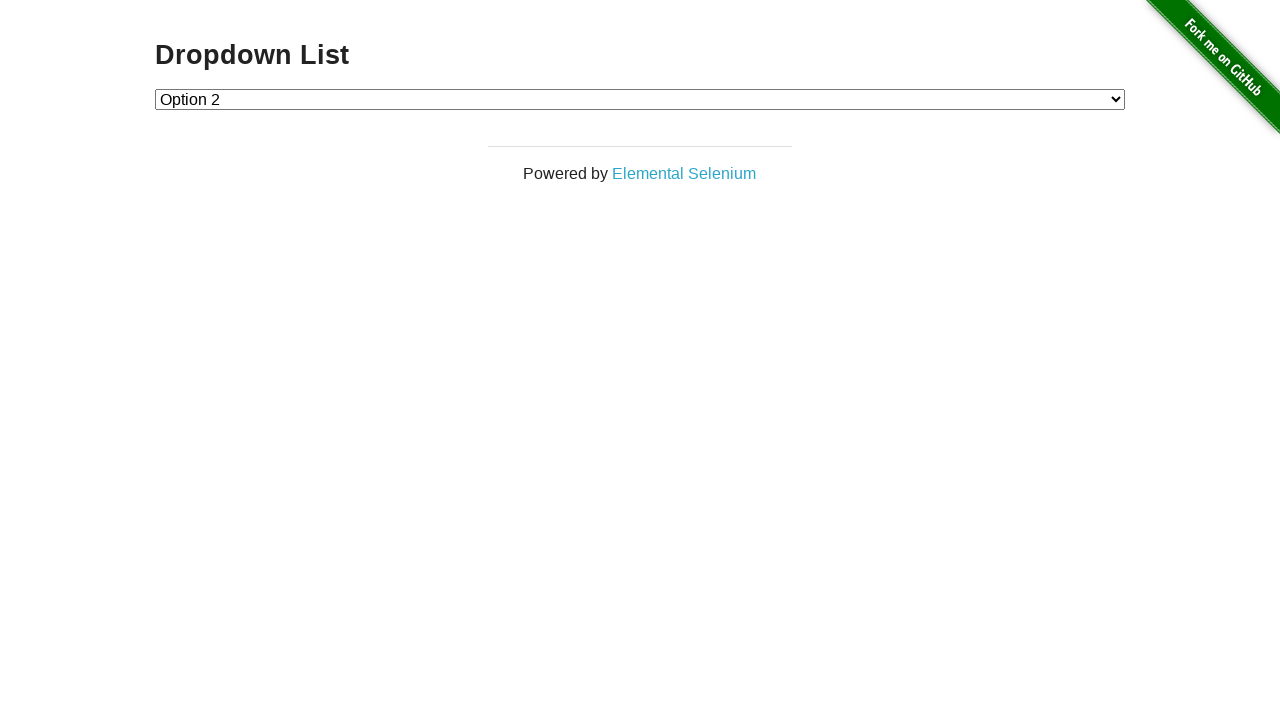